Interacts with a web table by selecting checkboxes for specific users and retrieving user information from table rows

Starting URL: https://selectorshub.com/xpath-practice-page/

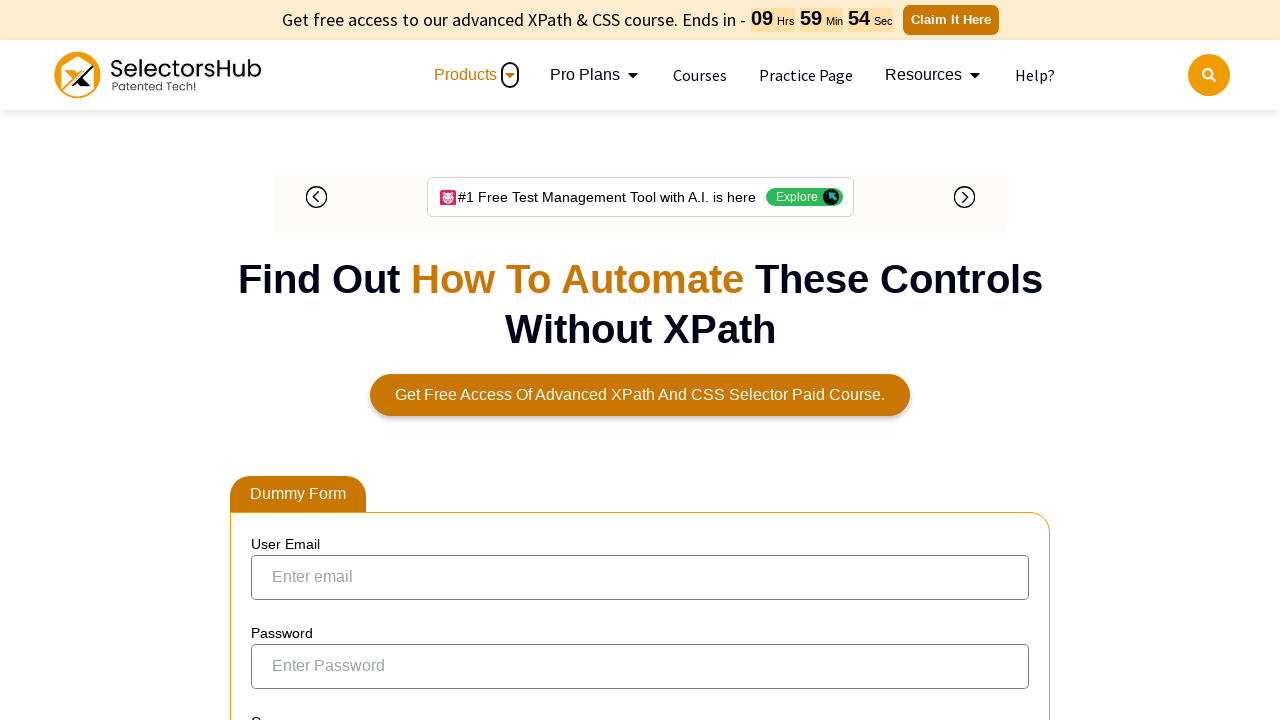

Waited 4 seconds for table to load
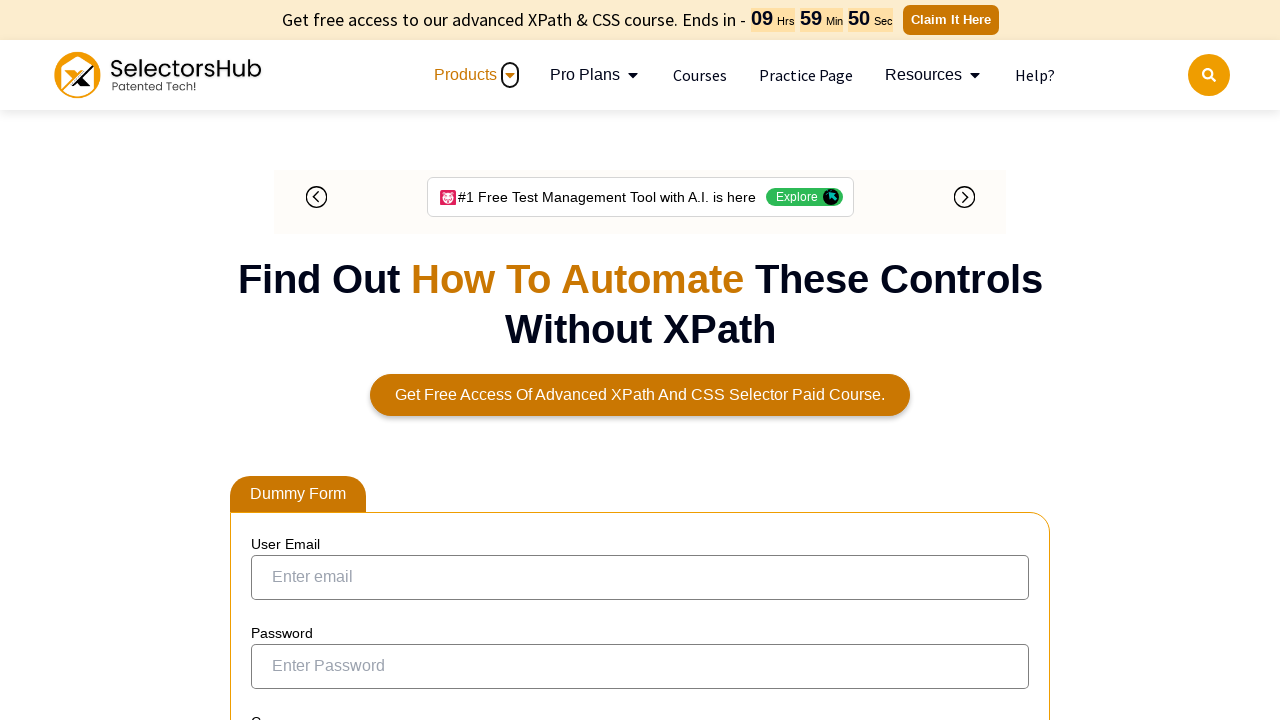

Selected checkbox for user Garry.White at (274, 353) on xpath=//a[text()='Garry.White']/parent::td/preceding-sibling::td//input[@type='c
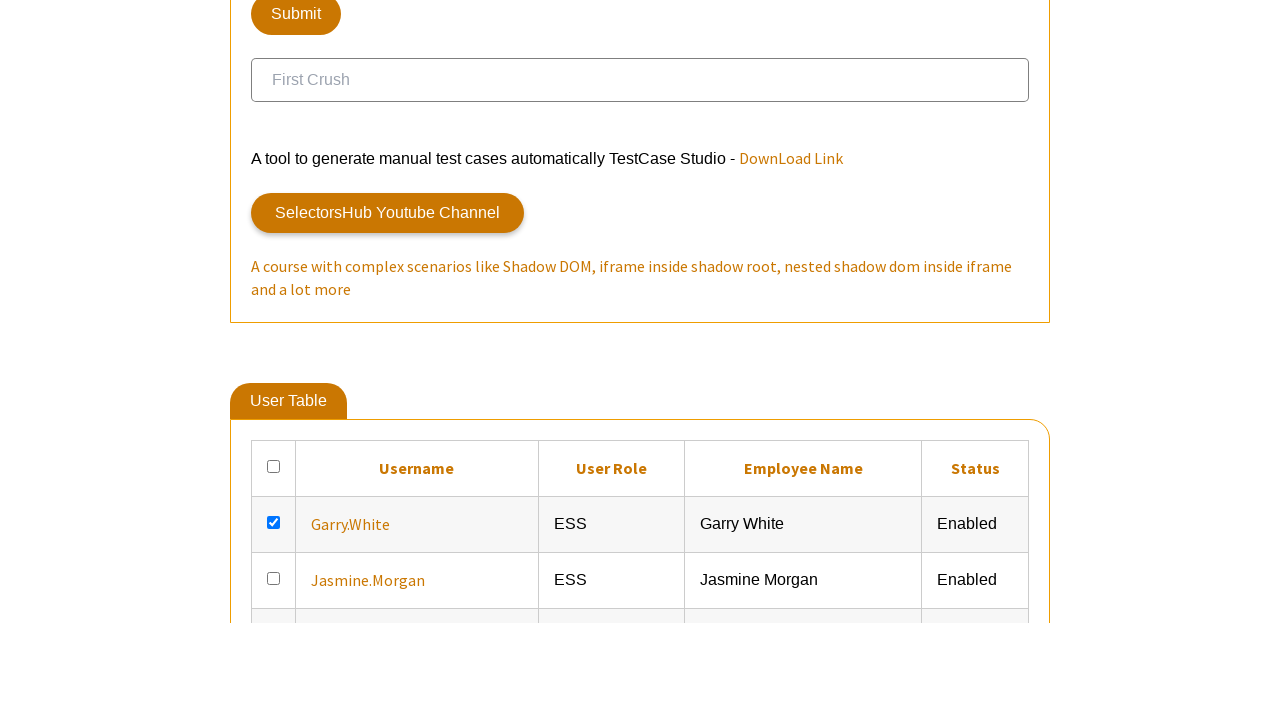

Selected checkbox for user Joe.Root at (274, 360) on xpath=//a[text()='Joe.Root']/parent::td/preceding-sibling::td//input[@type='chec
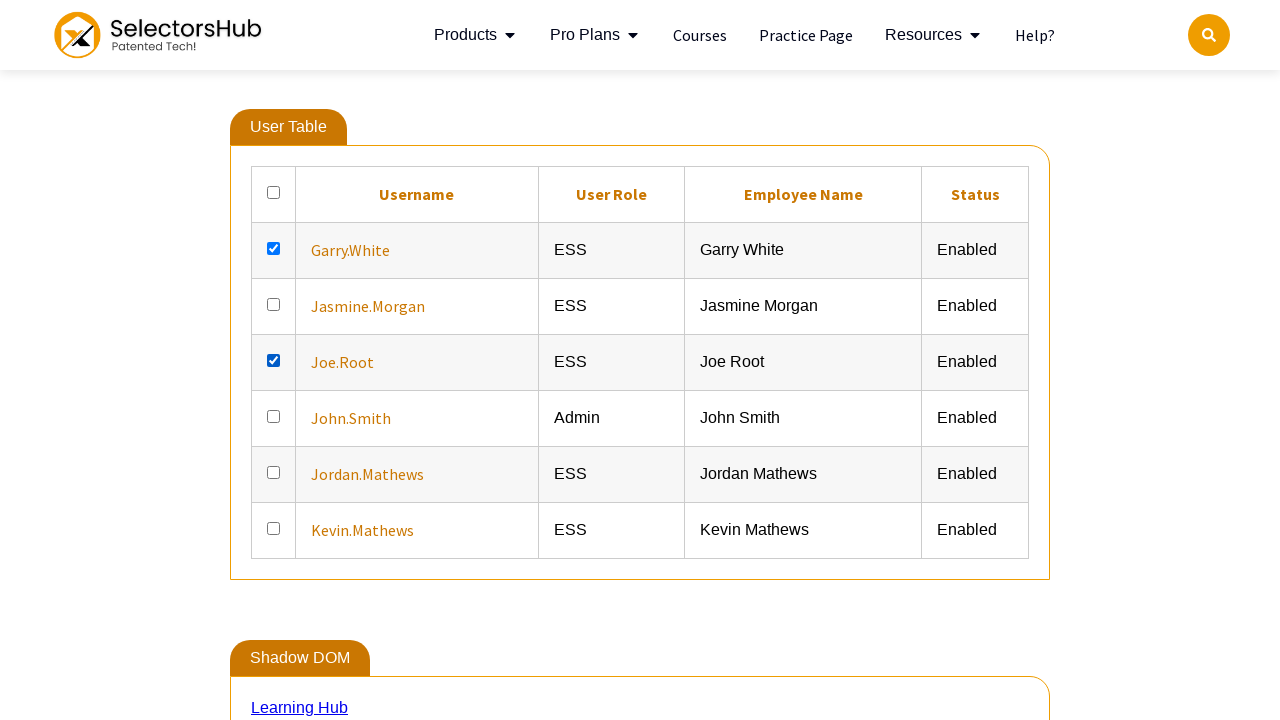

Verified user info cells are present for Joe.Root
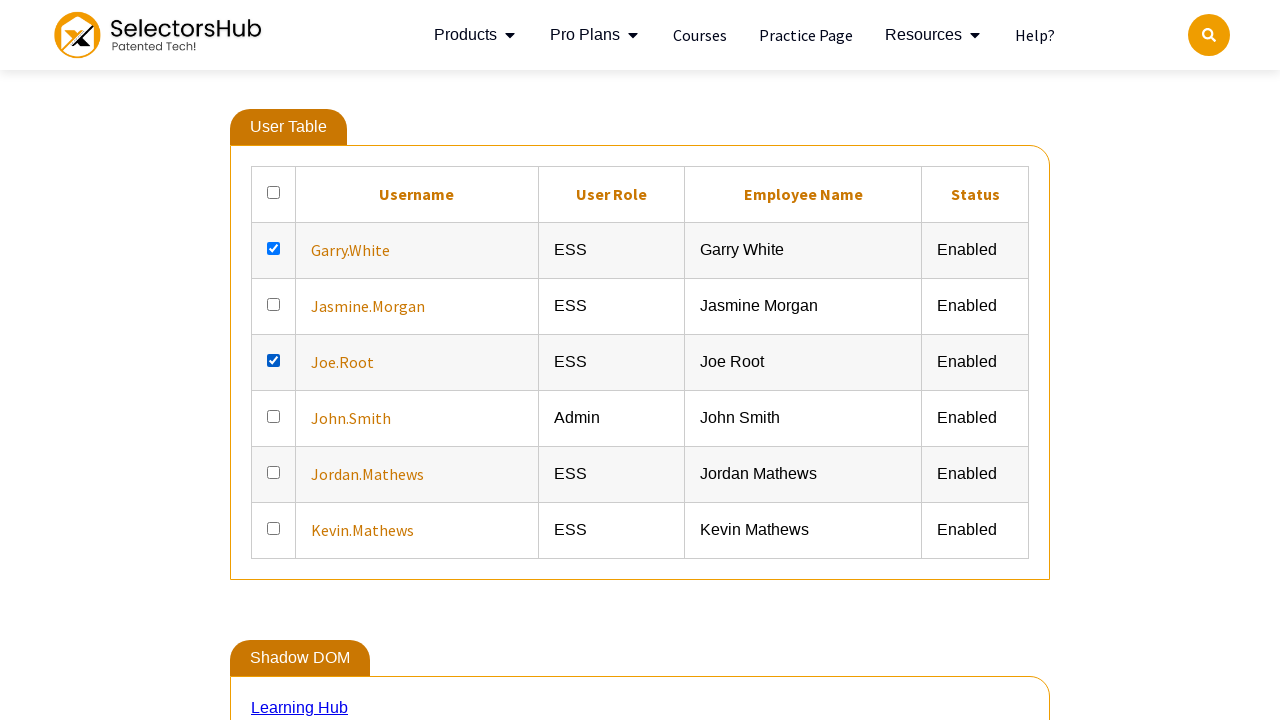

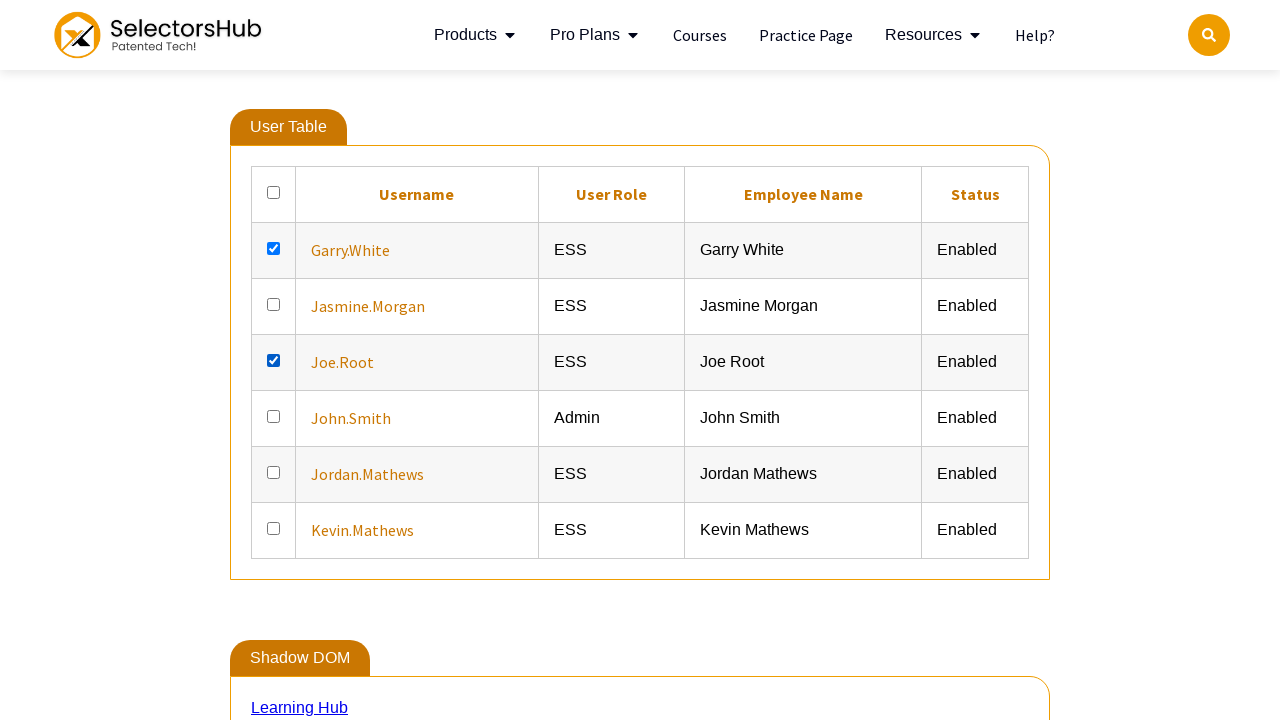